Tests JavaScript prompt alert functionality by clicking to trigger a prompt box, entering text into it, and accepting the alert

Starting URL: https://demo.automationtesting.in/Alerts.html

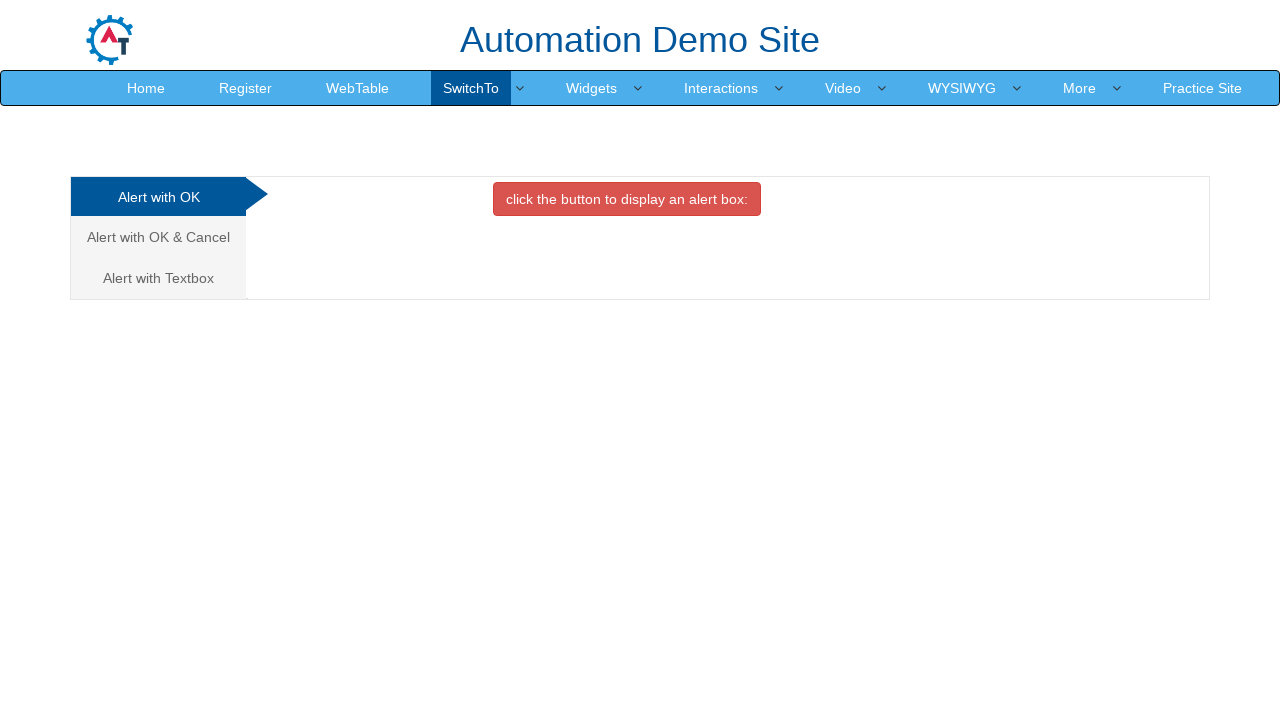

Clicked on 'Alert with Textbox' tab at (158, 278) on xpath=//a[text()='Alert with Textbox ']
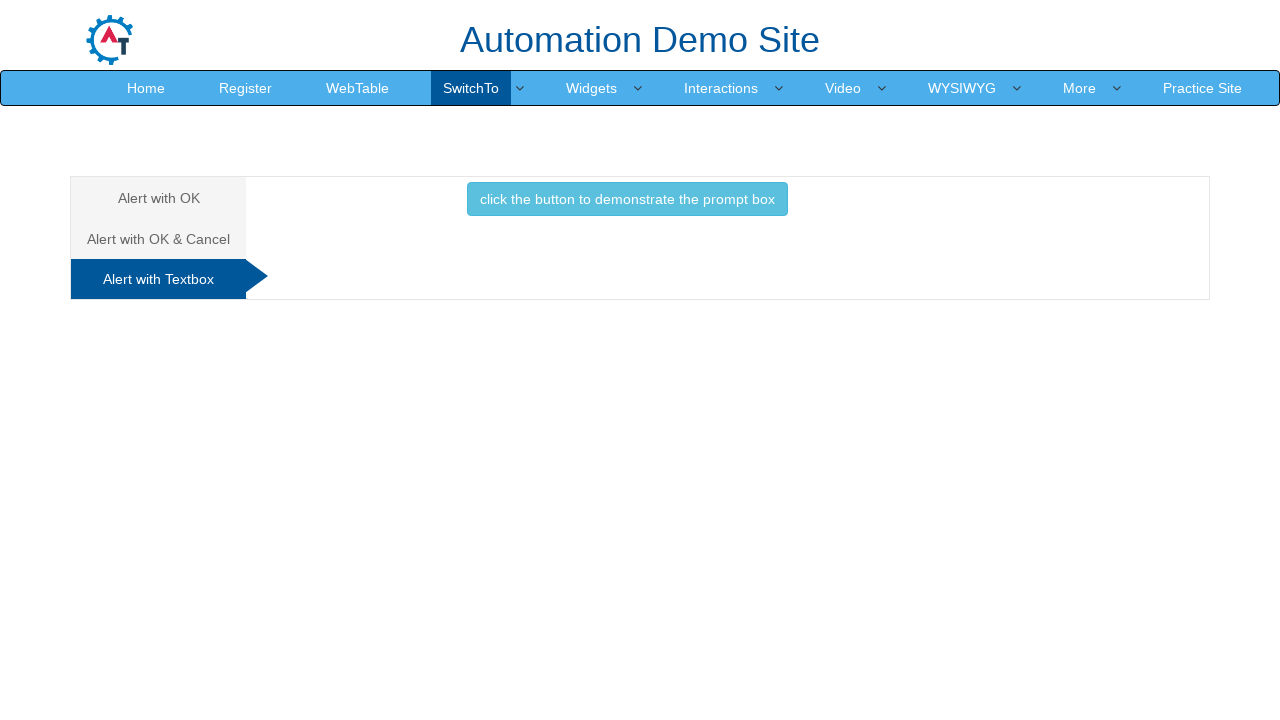

Clicked button to demonstrate the prompt box at (627, 199) on xpath=//button[contains(text(),'demonstrate the prompt box ')]
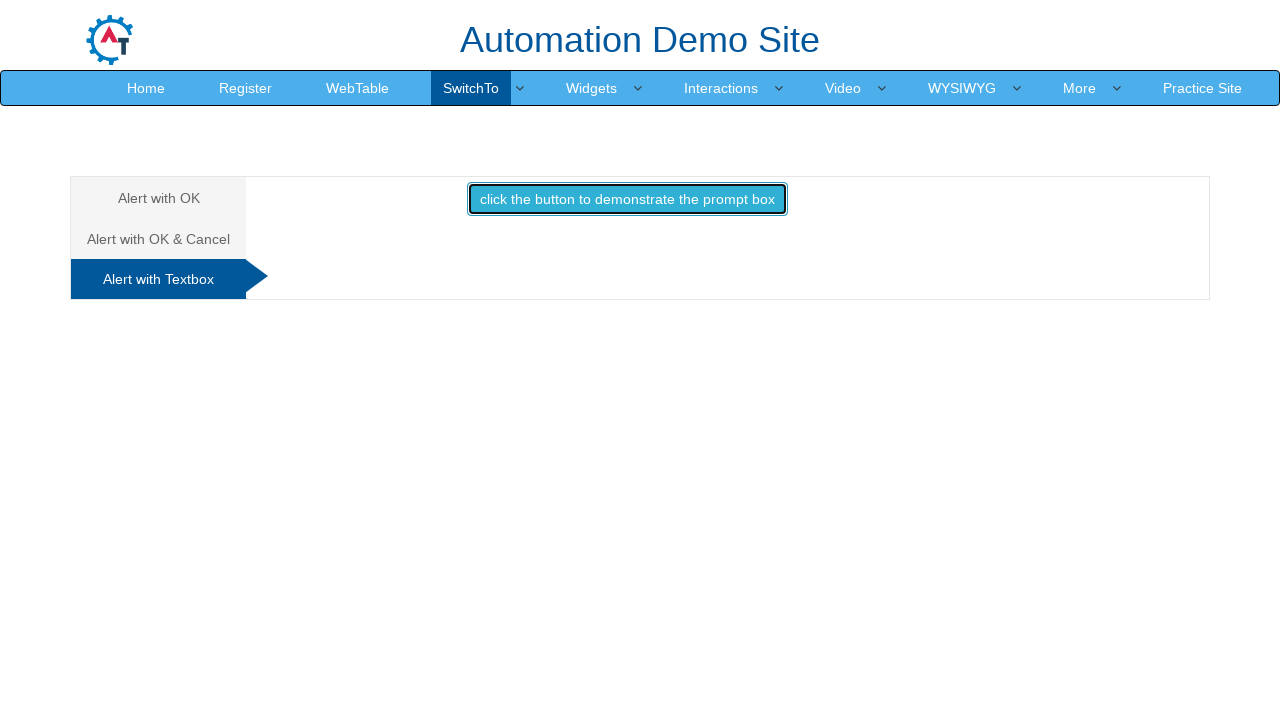

Set up dialog handler to accept prompts with text 'Marvin'
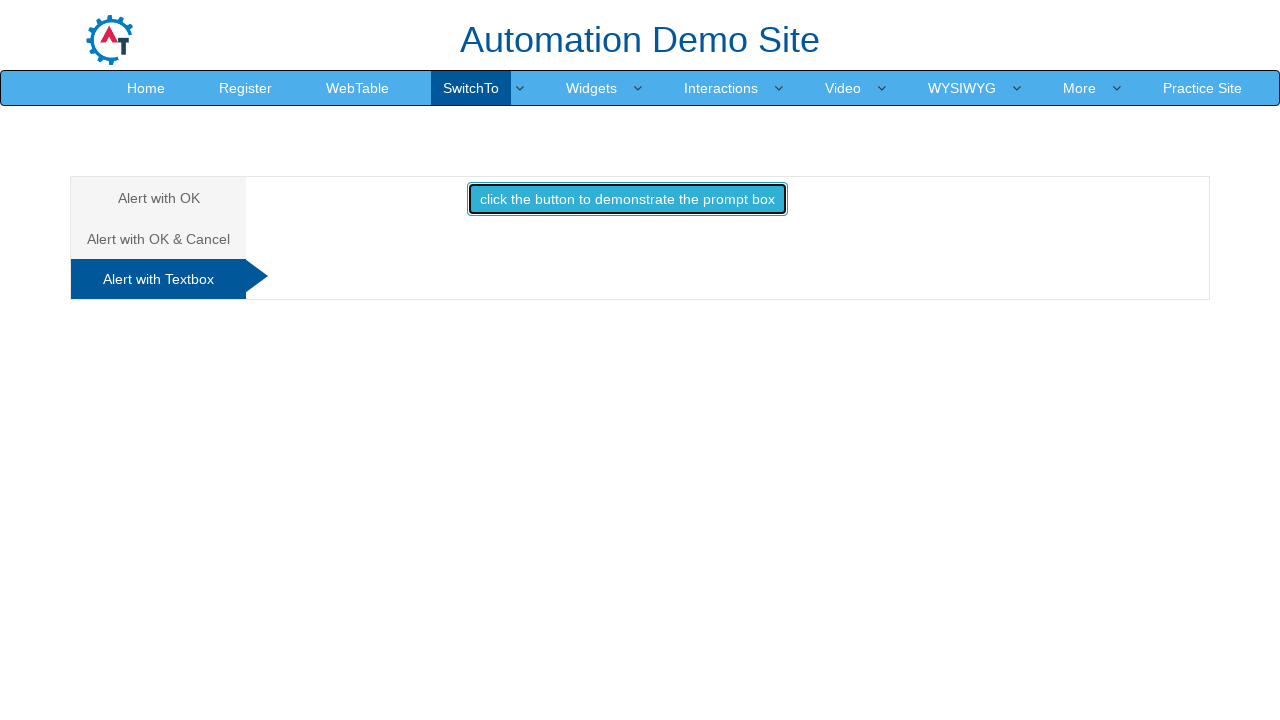

Clicked button again to trigger the prompt dialog at (627, 199) on xpath=//button[contains(text(),'demonstrate the prompt box ')]
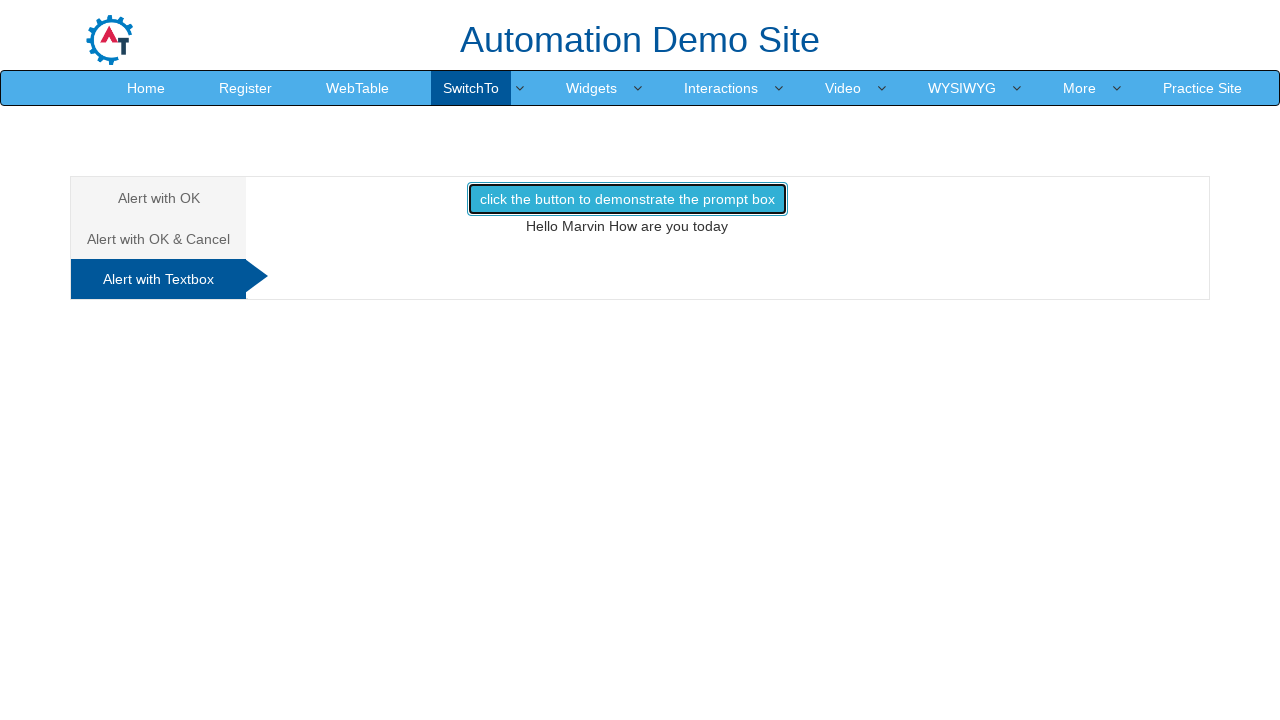

Waited 1 second for dialog to be processed
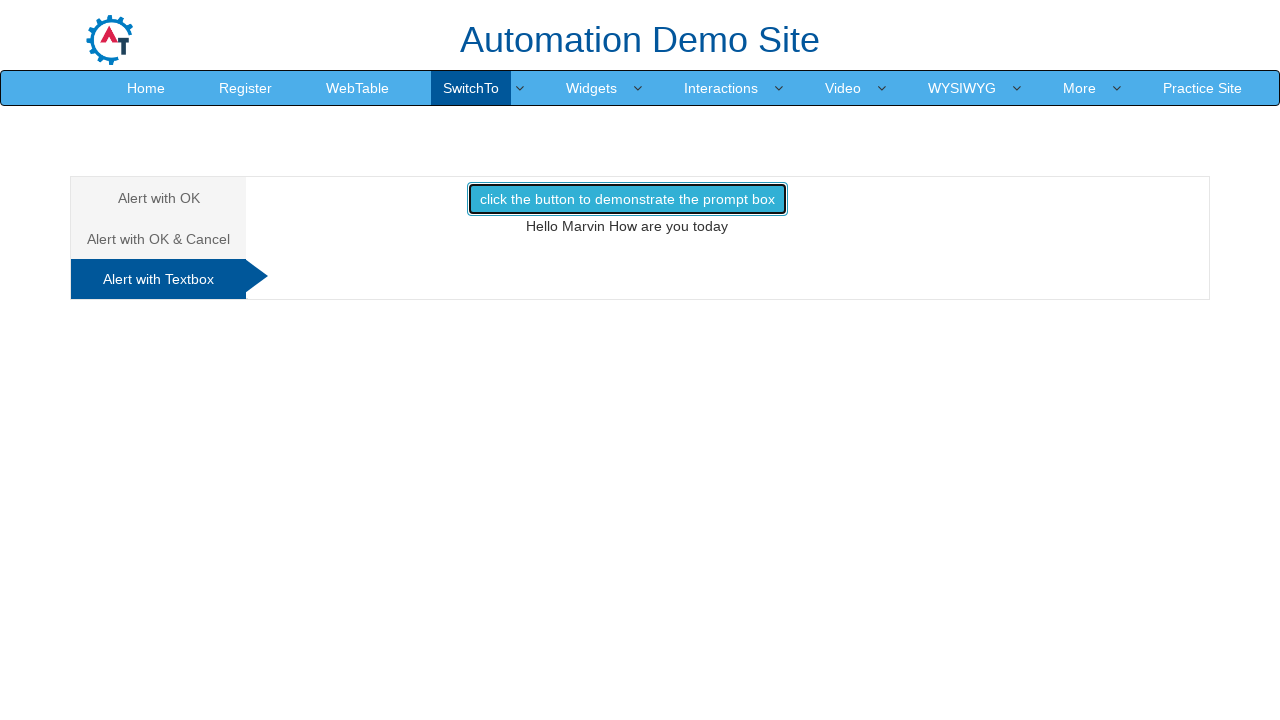

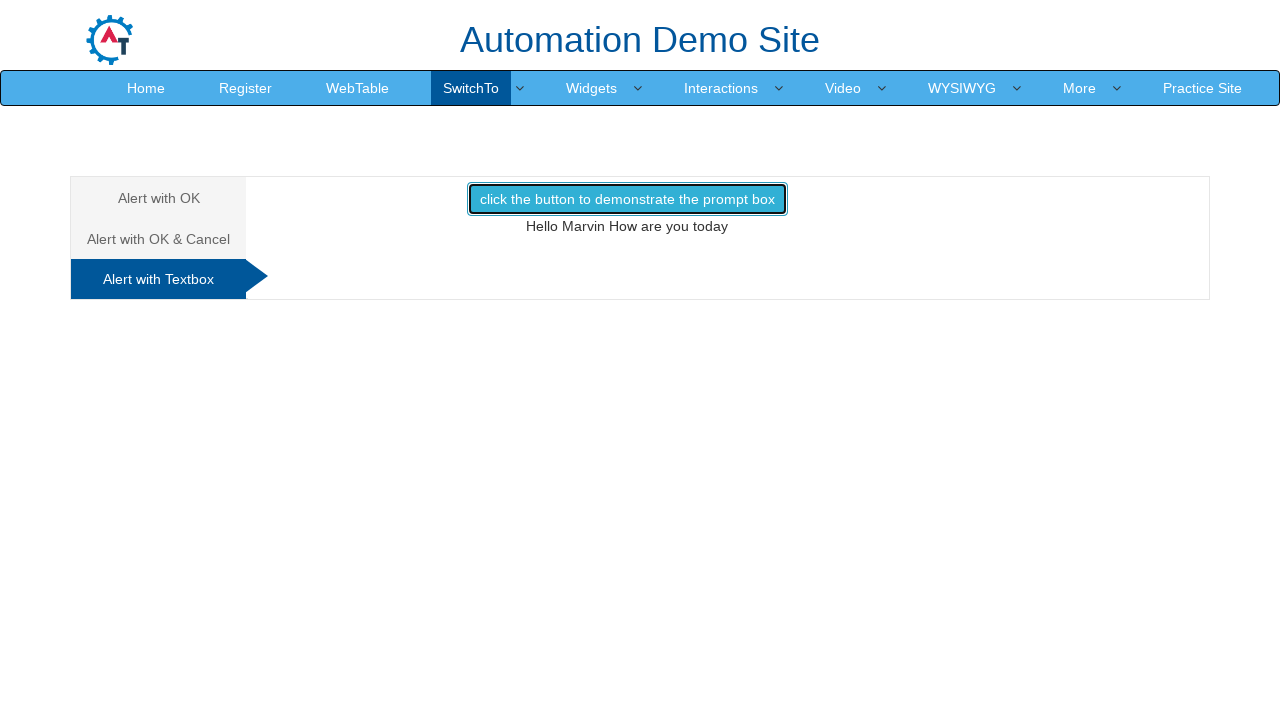